Tests setting the browser window to full screen mode

Starting URL: https://www.w3schools.com/

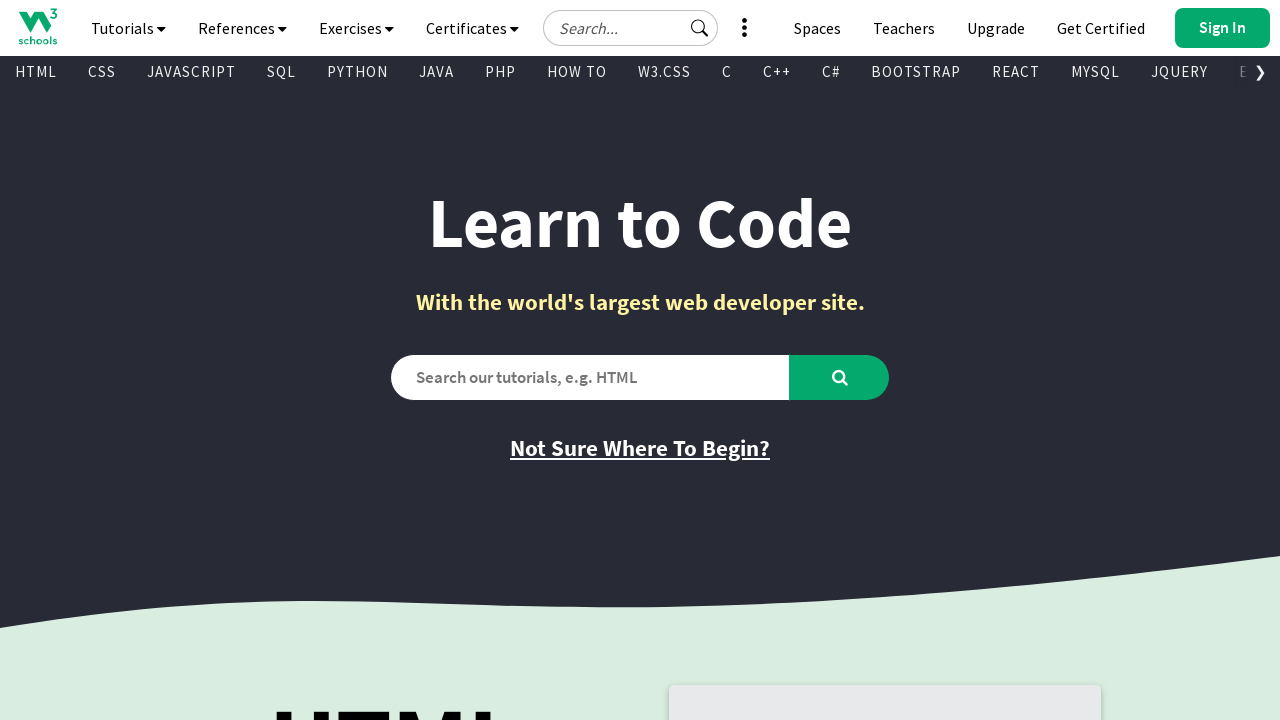

Set browser window to full screen with 1920x1080 viewport
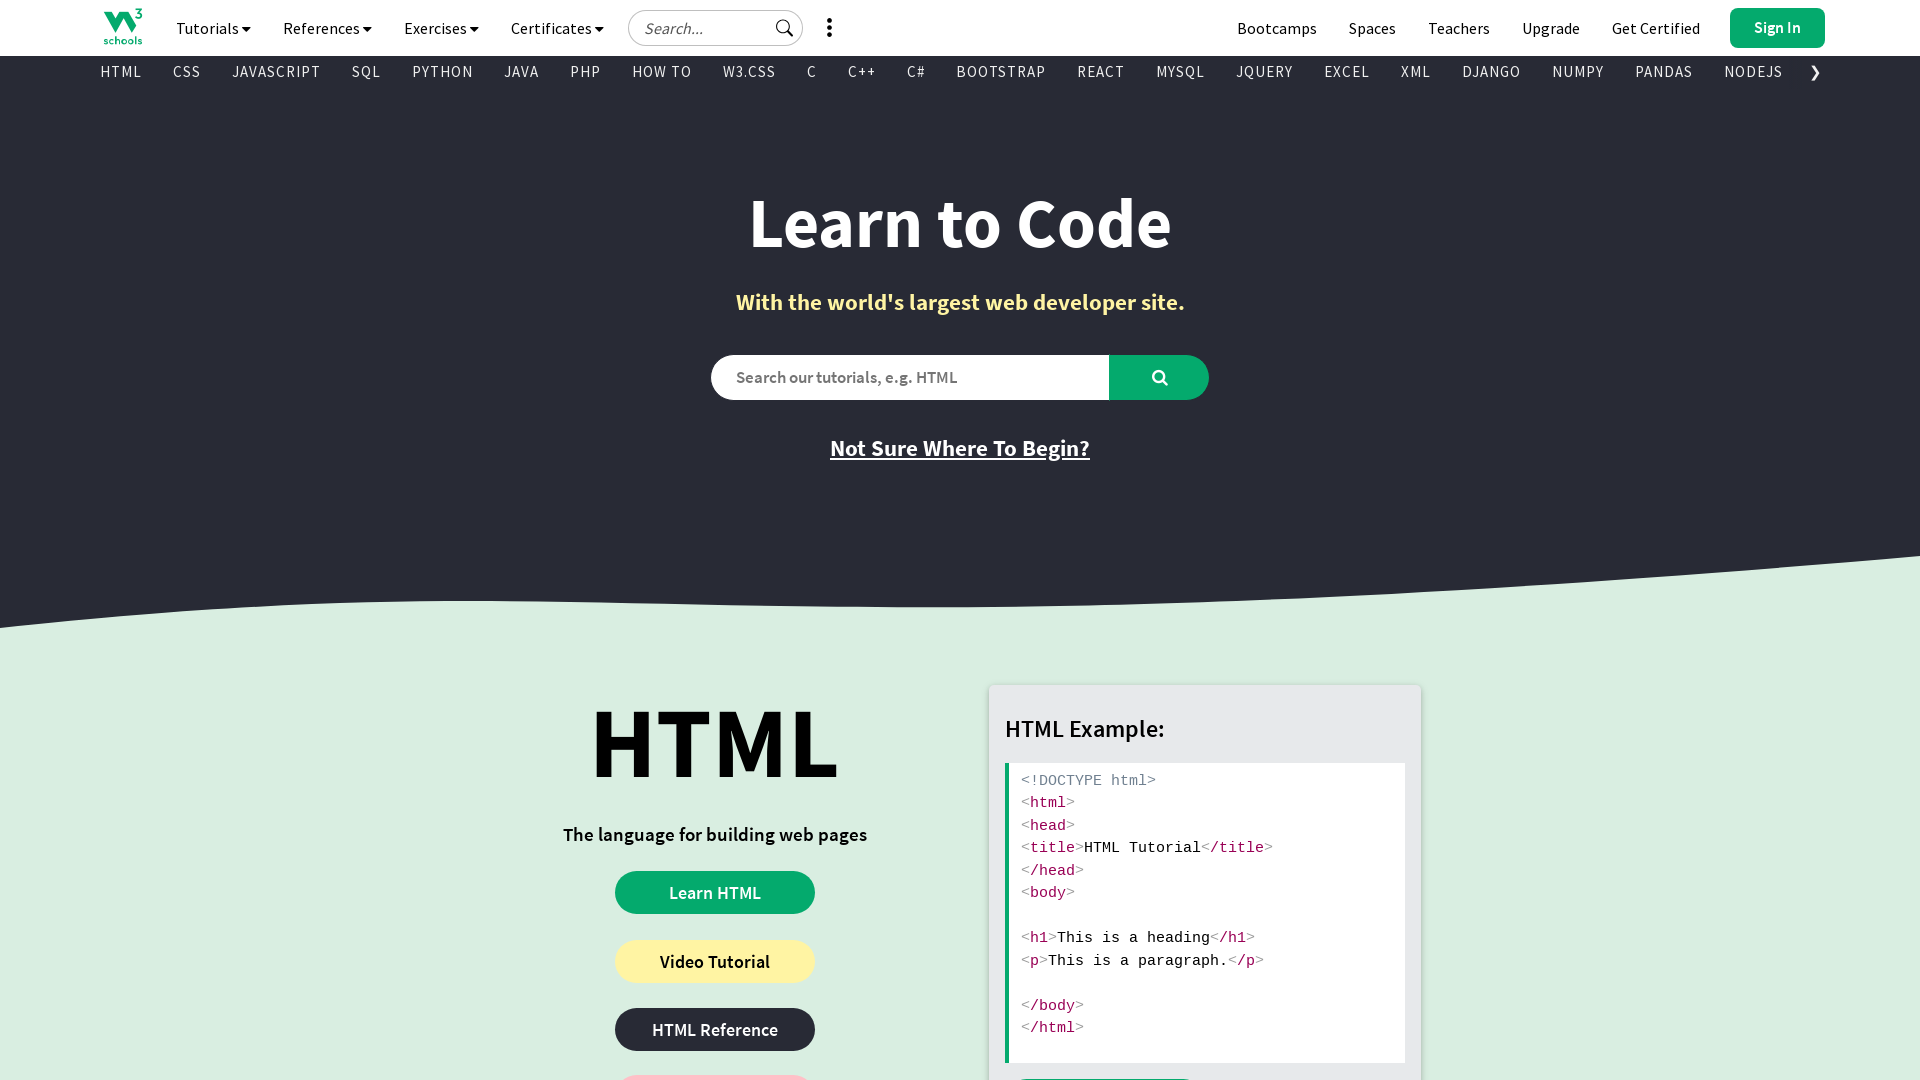

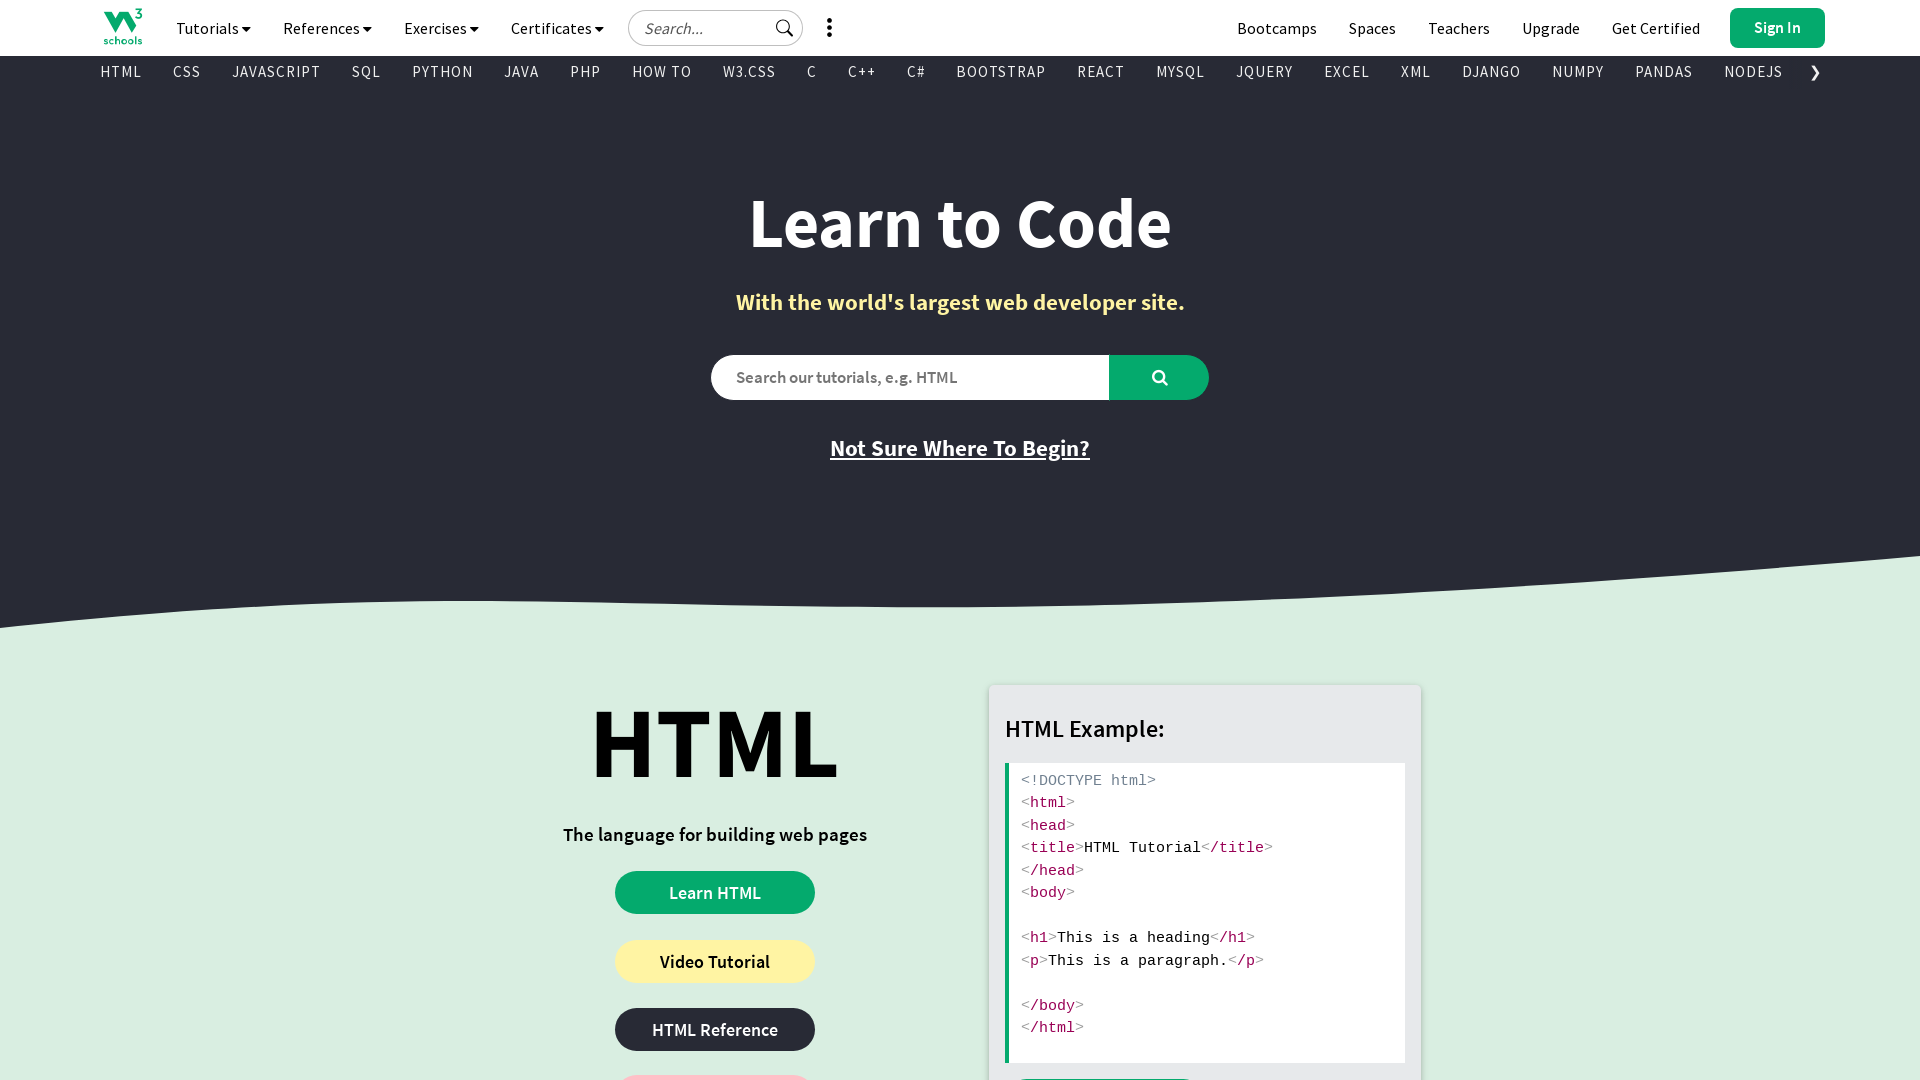